Tests hover interaction on Meesho website by moving mouse to the "Home & Kitchen" menu item

Starting URL: https://www.meesho.com/

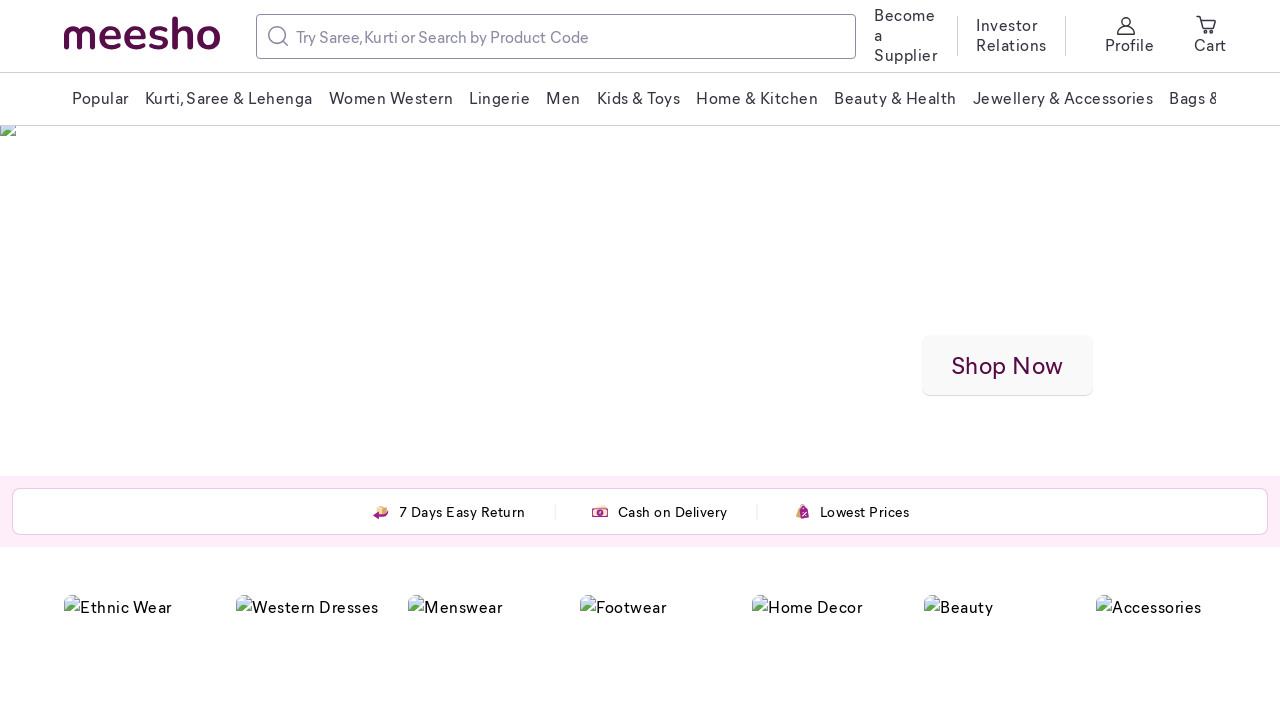

Located 'Home & Kitchen' menu item
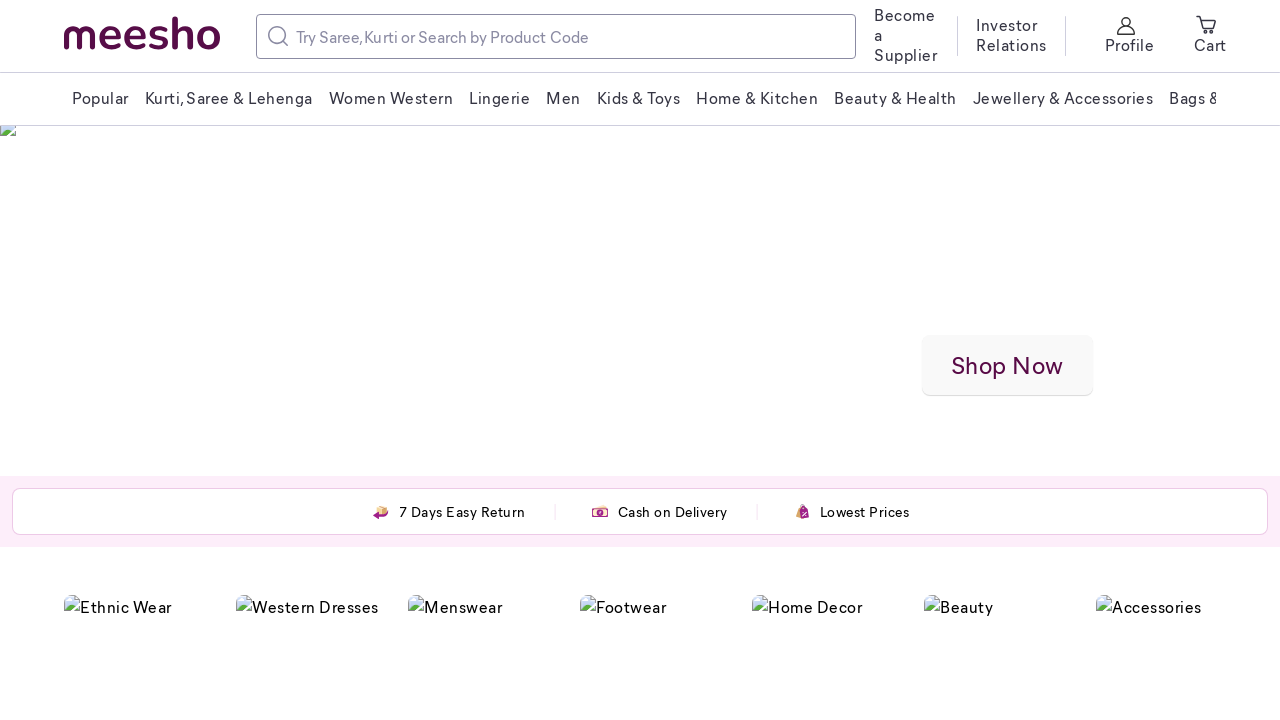

Moved mouse to 'Home & Kitchen' menu item at (757, 98) on xpath=//span[text()='Home & Kitchen']
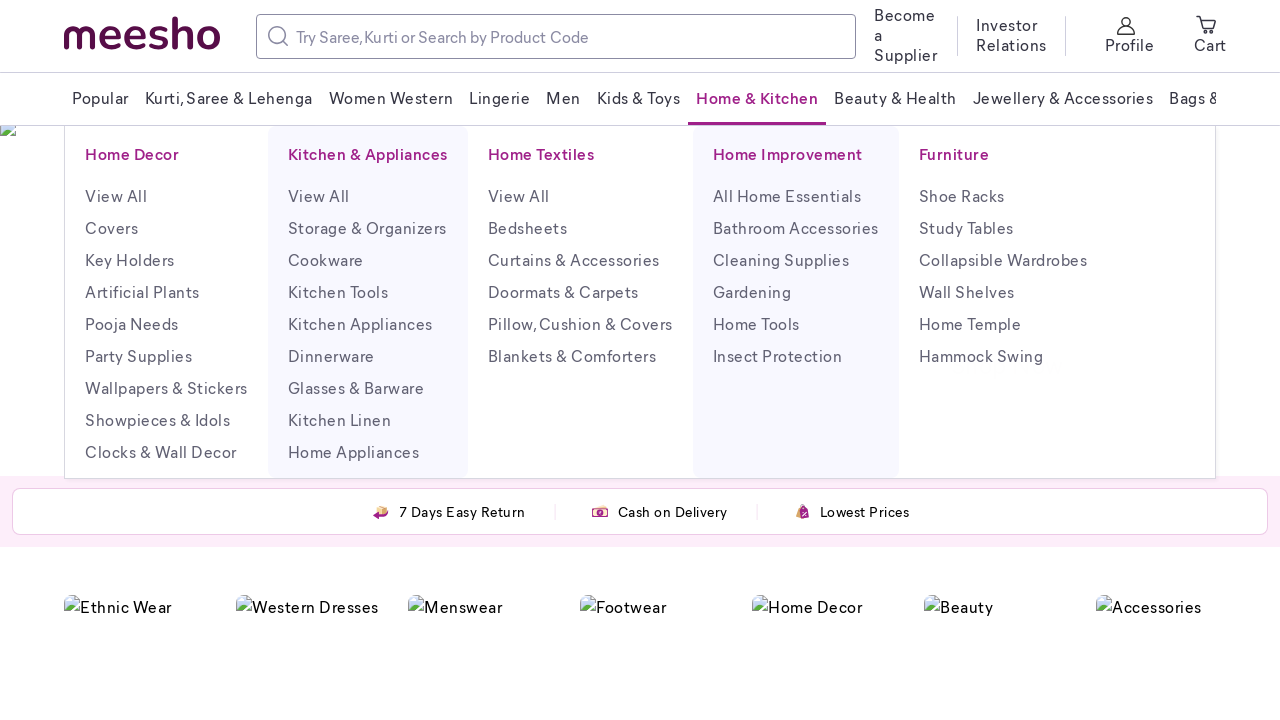

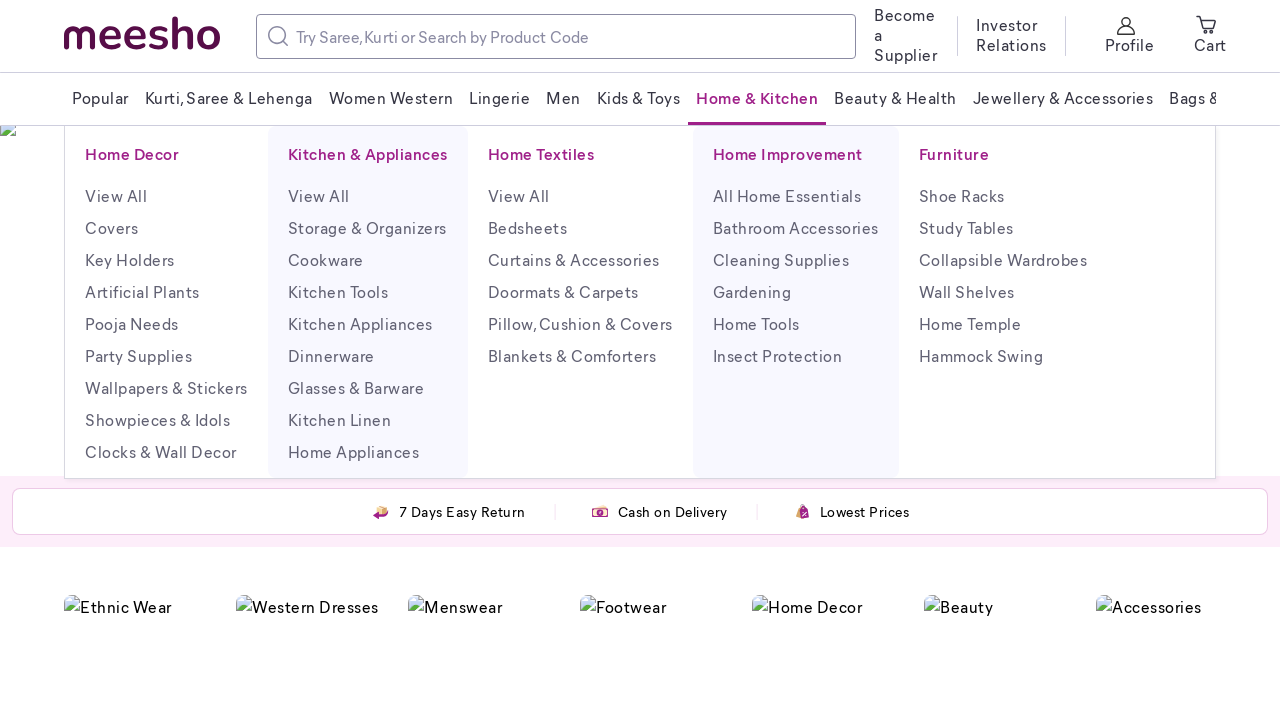